Tests the Broken Images link by clicking it and verifying the page loads correctly

Starting URL: https://the-internet.herokuapp.com/

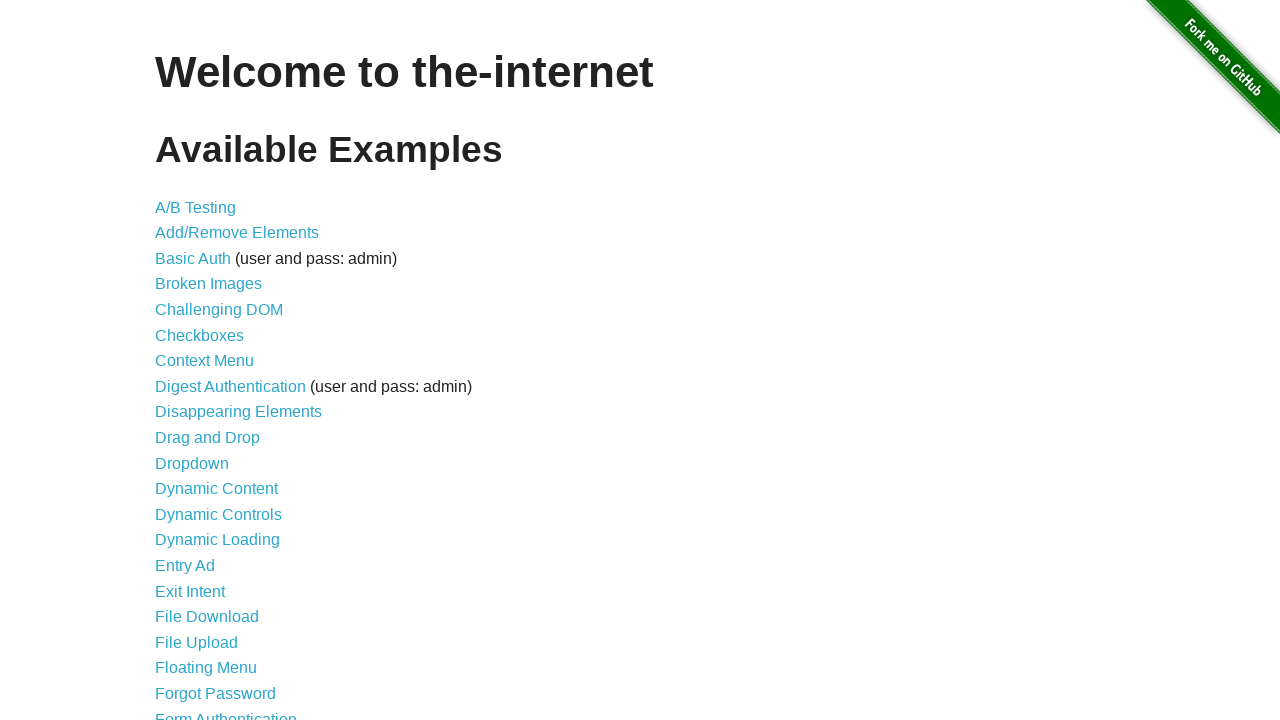

Clicked the Broken Images link at (208, 284) on a >> internal:has-text="Broken Images"i
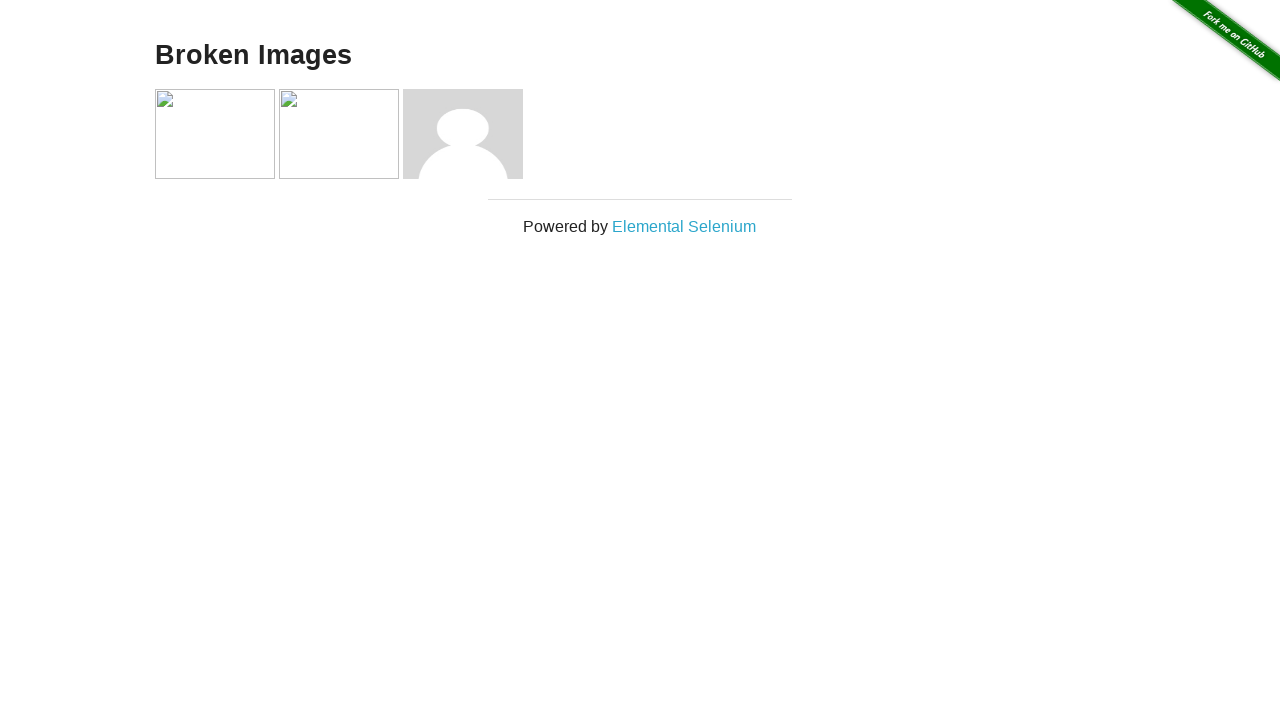

Broken Images page loaded successfully
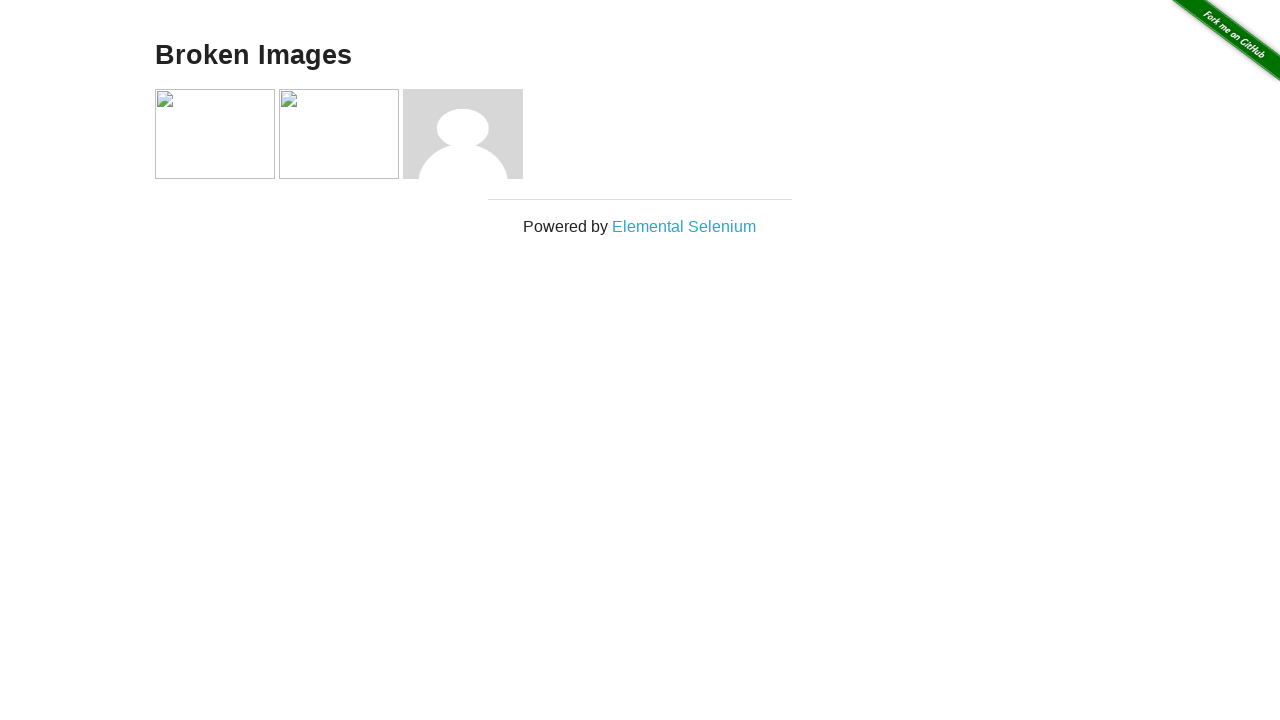

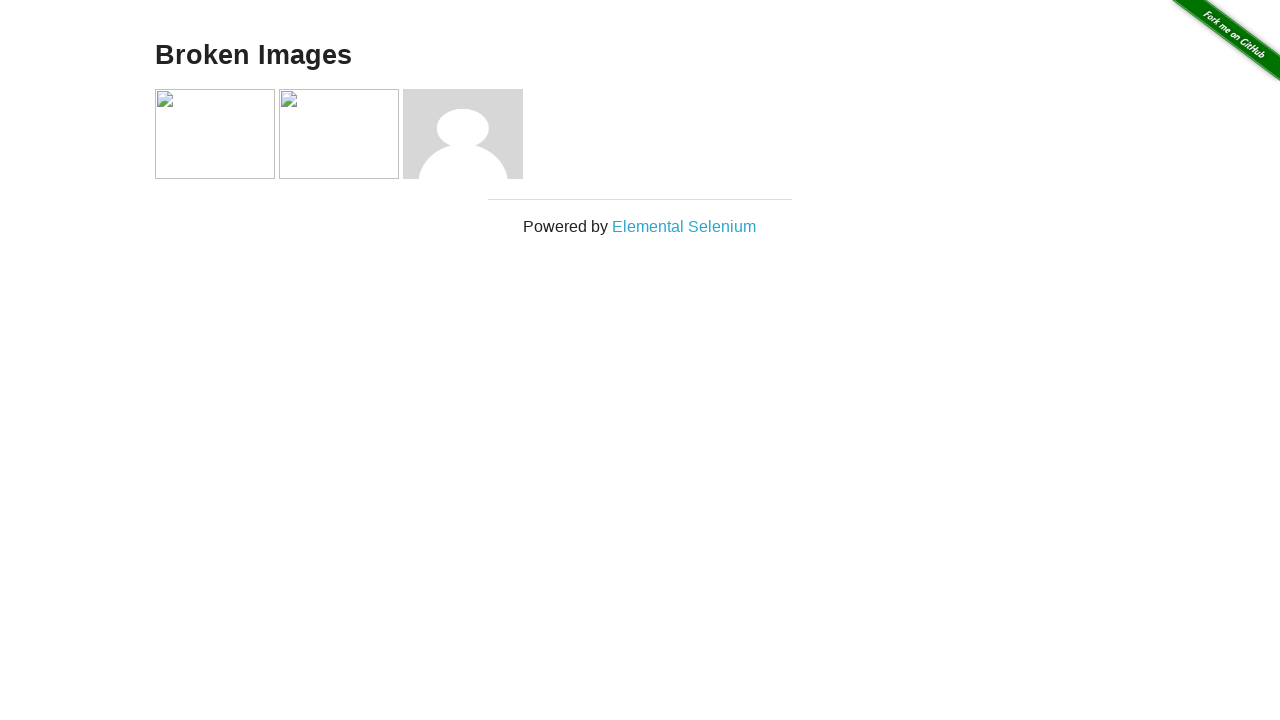